Tests product search functionality on testotomasyonu.com by searching for "phone" and verifying that search results are found (not 0 products)

Starting URL: https://www.testotomasyonu.com

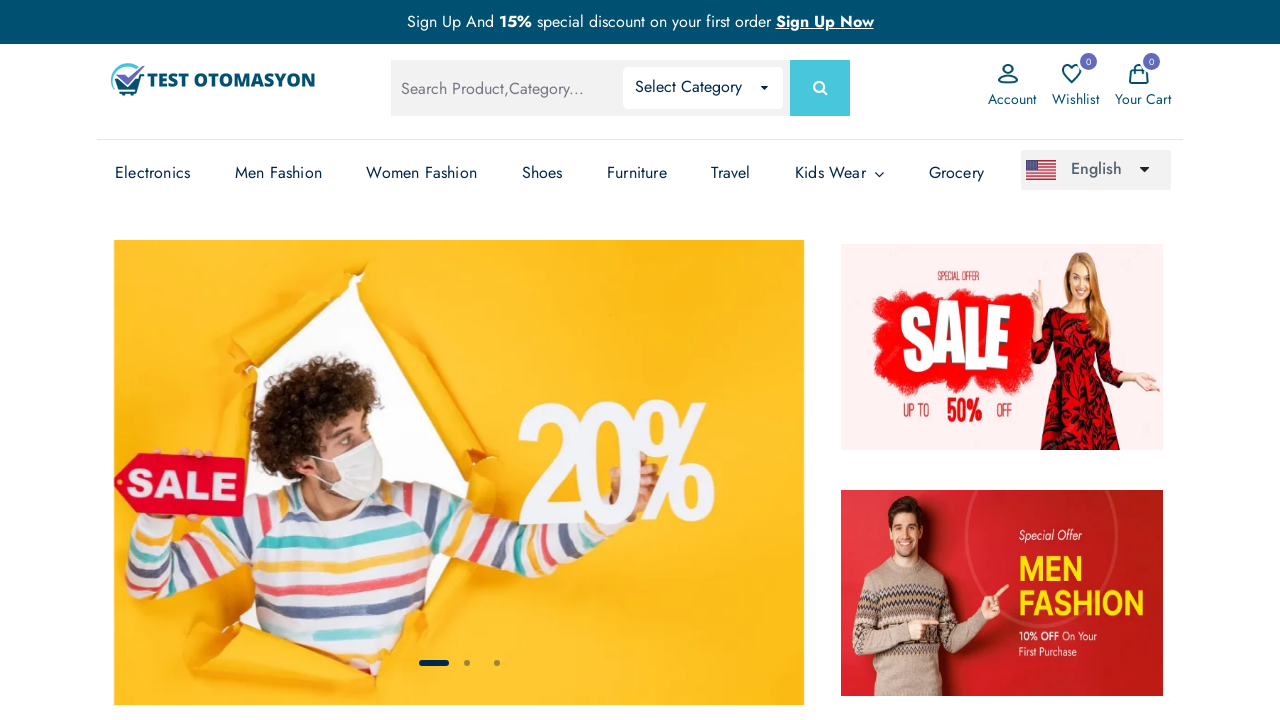

Filled search box with 'phone' on #global-search
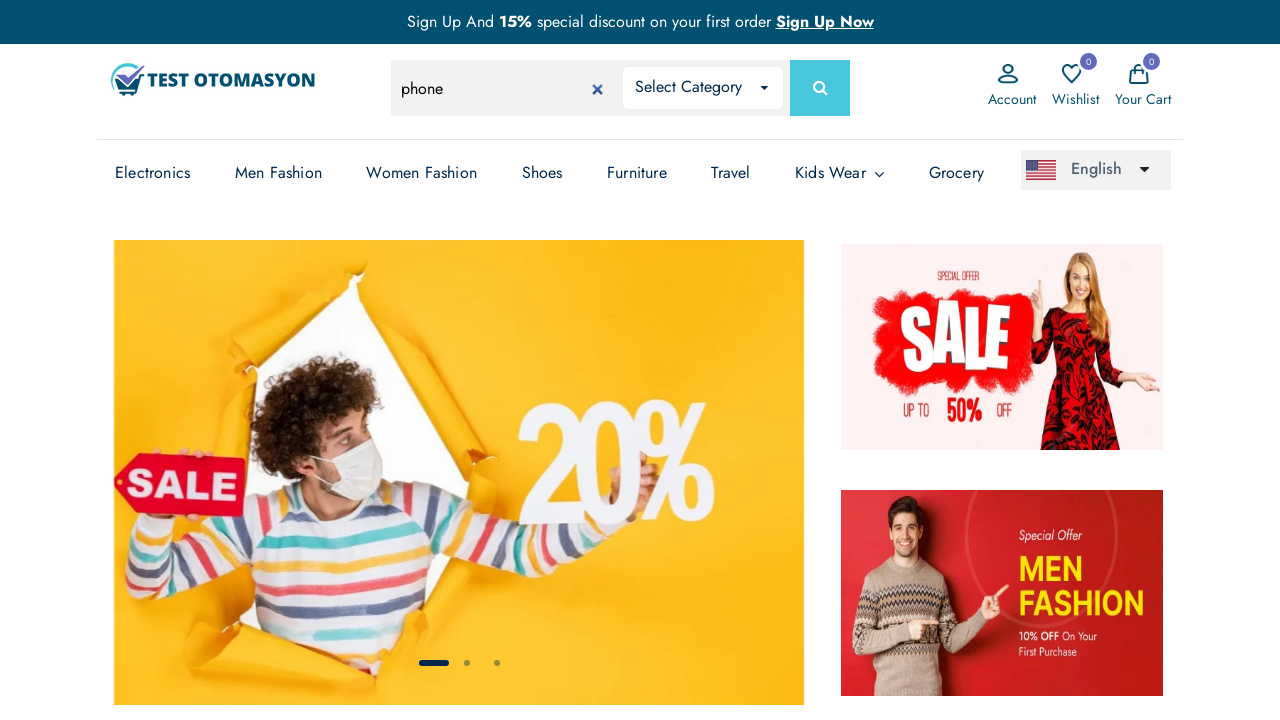

Pressed Enter to submit search query on #global-search
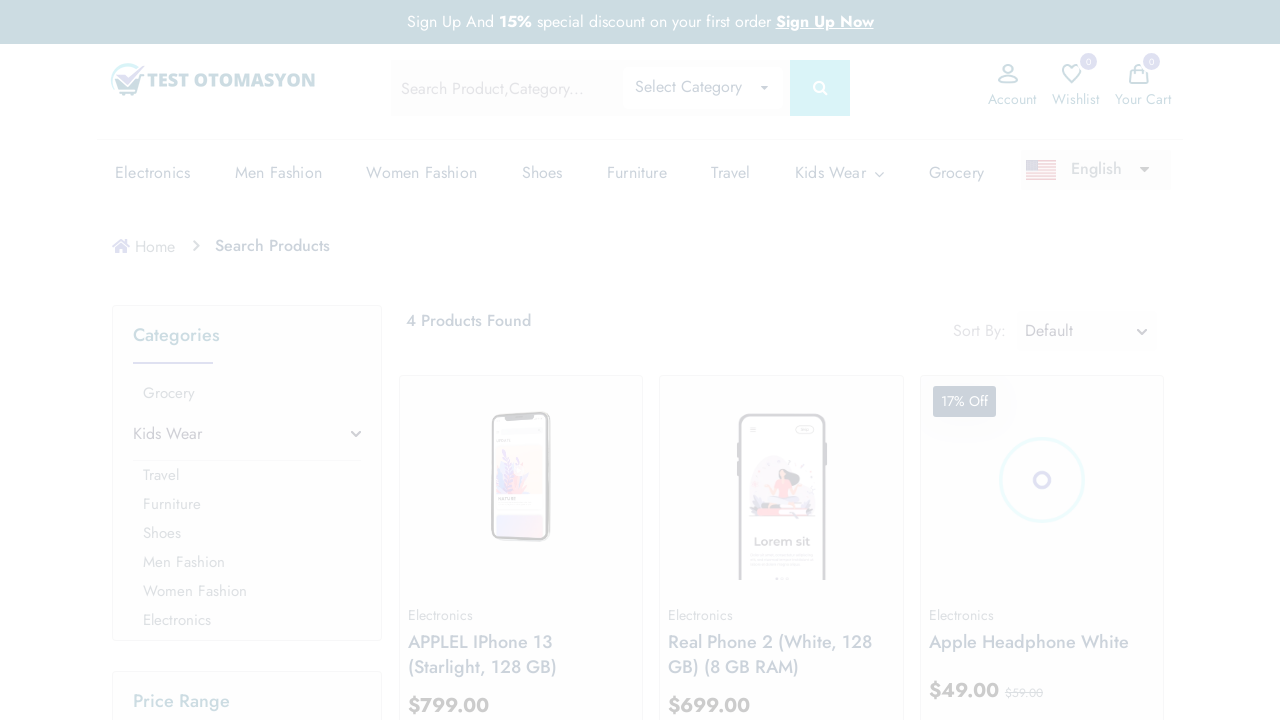

Search results loaded - product count element is visible
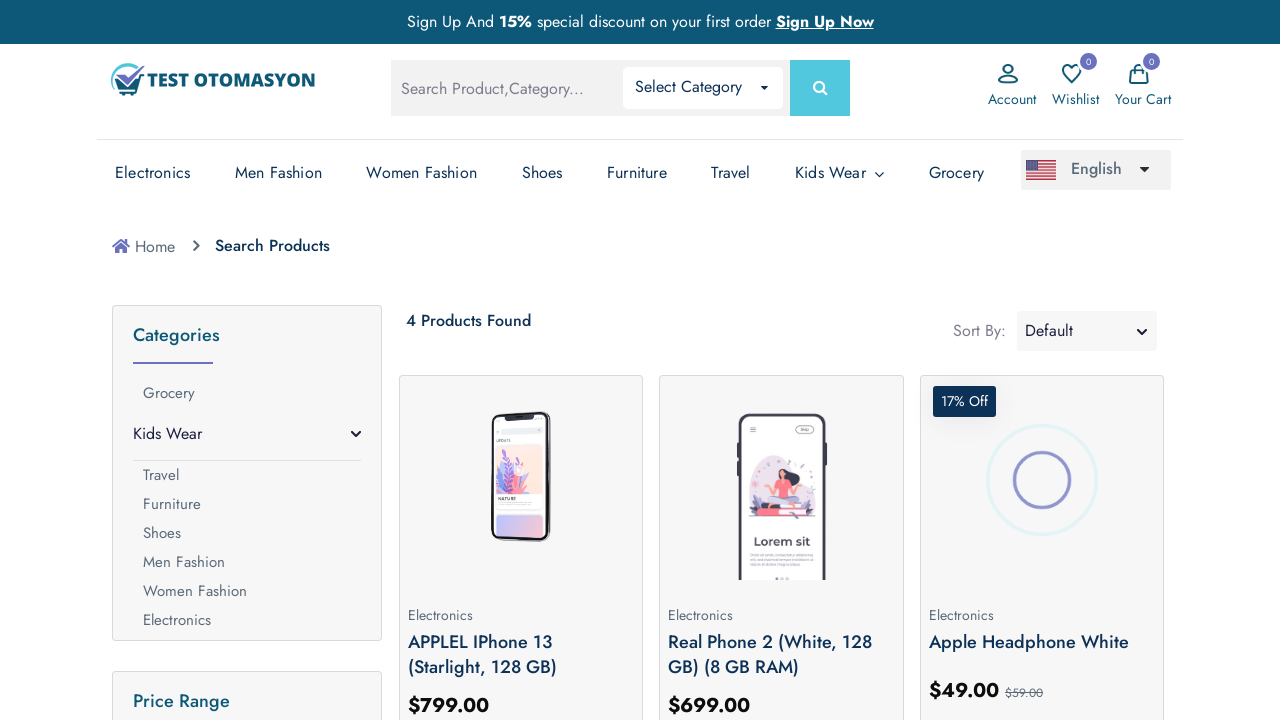

Retrieved product count text: '4 Products Found'
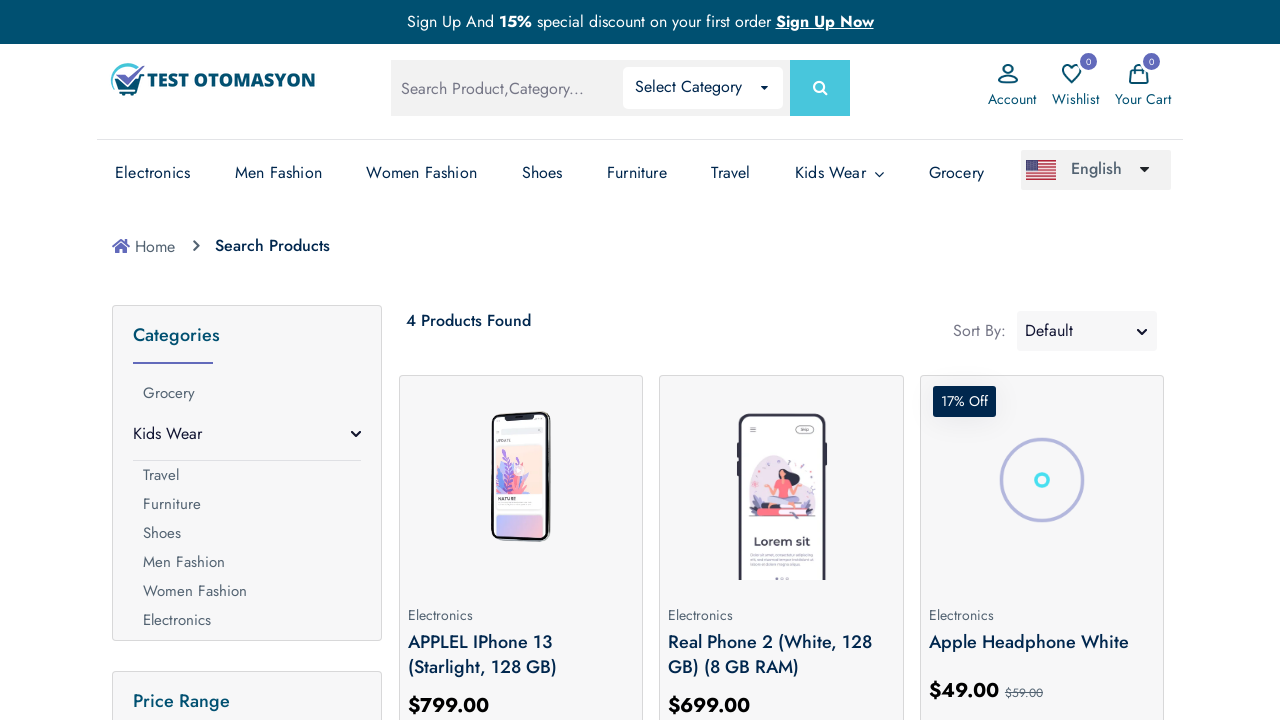

Assertion passed - search found products (not 0)
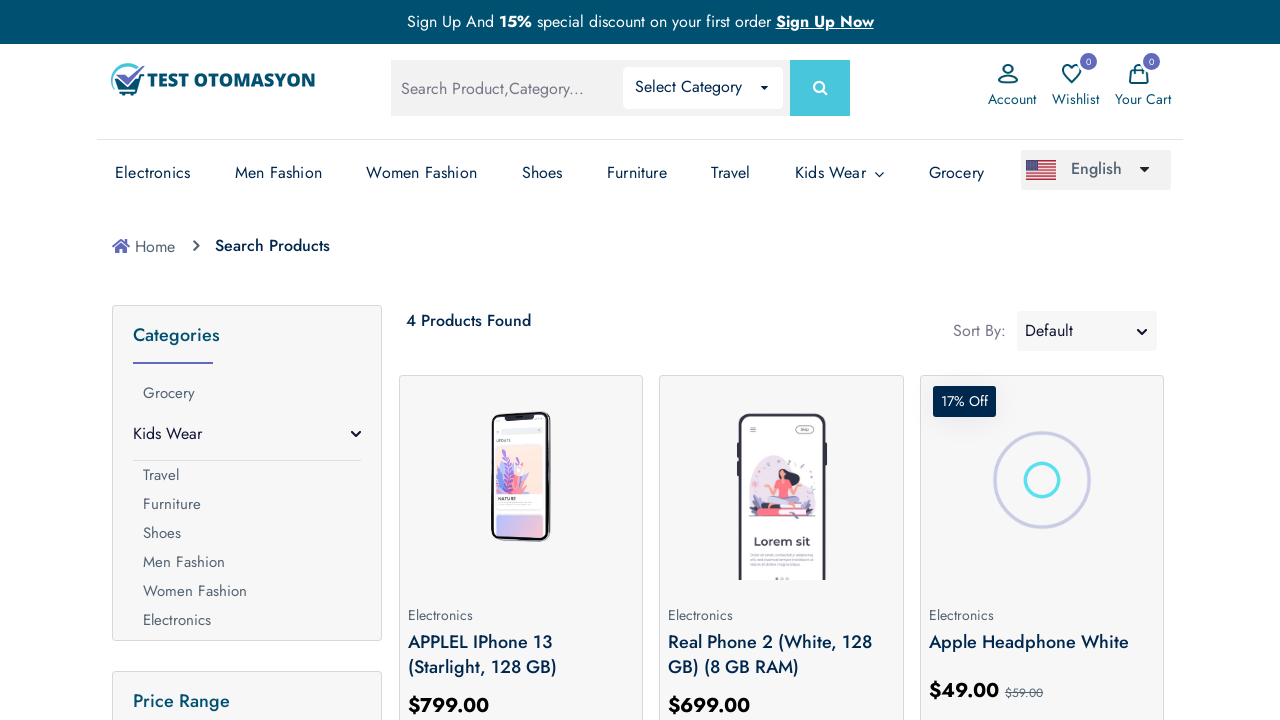

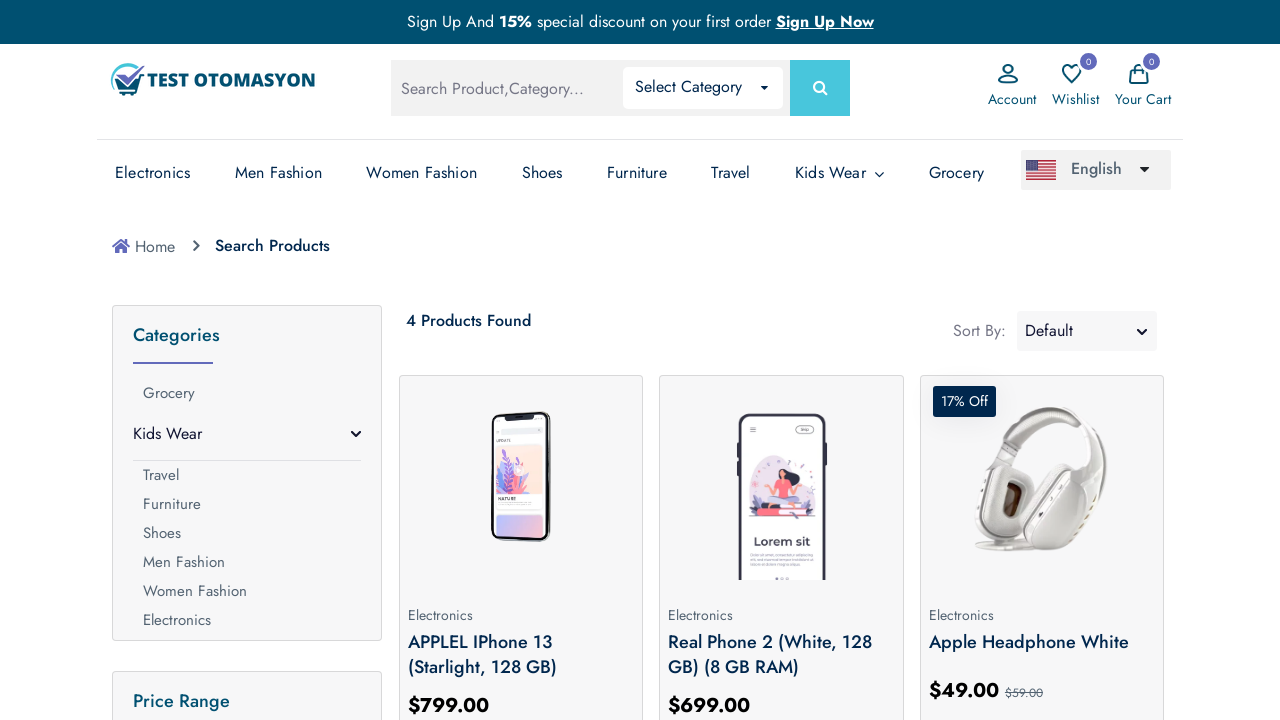